Navigates to DemoQA site, clicks on "Alerts, Frame & Windows" section using JavaScript executor, and scrolls down the page

Starting URL: https://demoqa.com

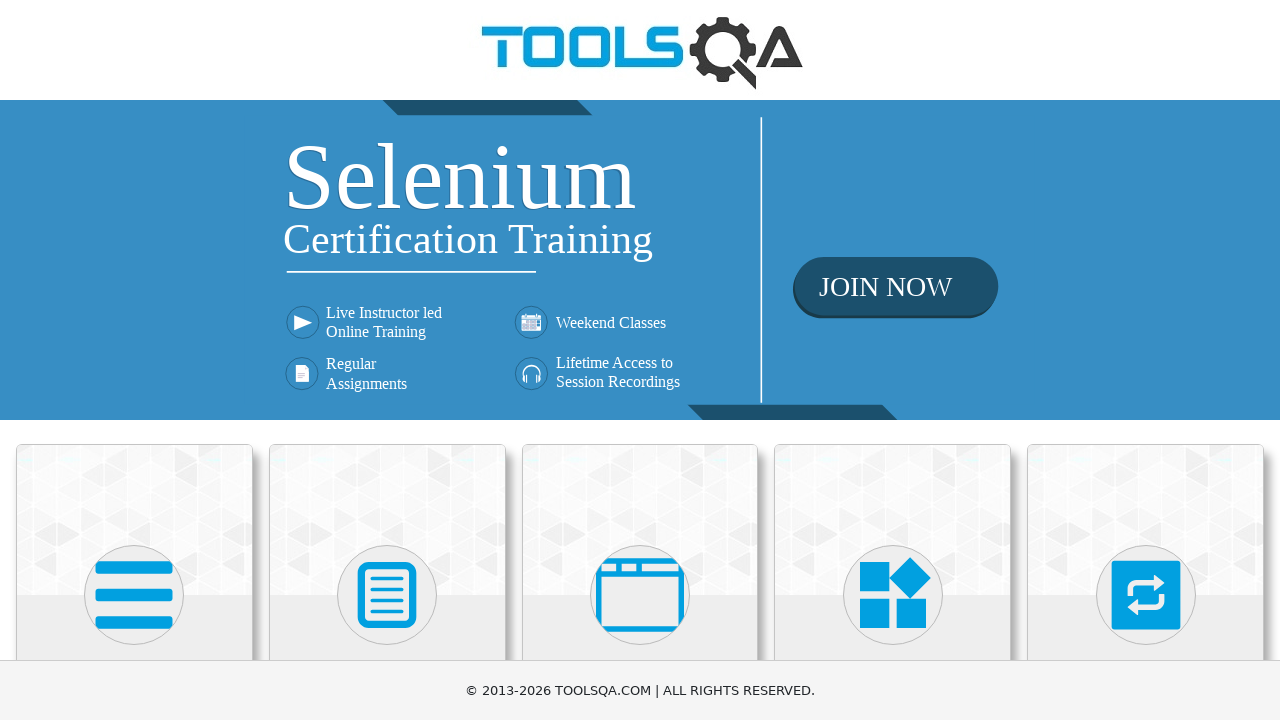

Navigated to DemoQA site
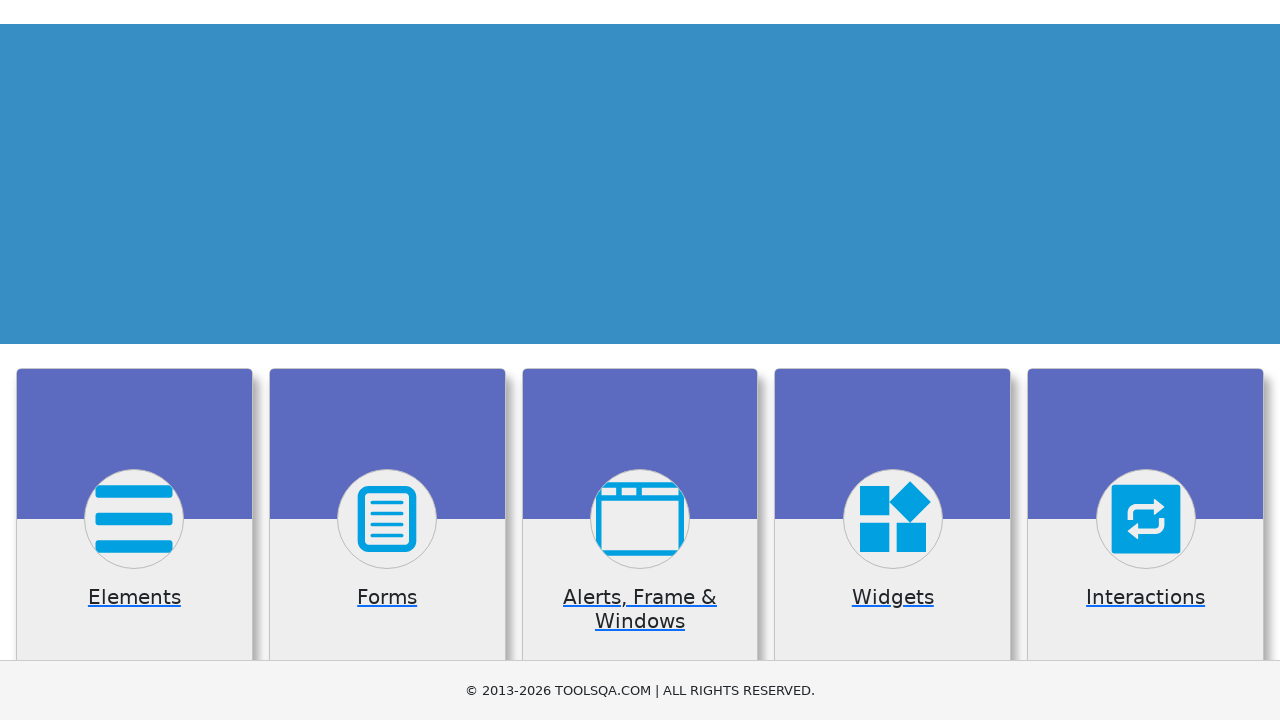

Clicked on 'Alerts, Frame & Windows' section using JavaScript executor at (640, 360) on xpath=//h5[text()='Alerts, Frame & Windows']
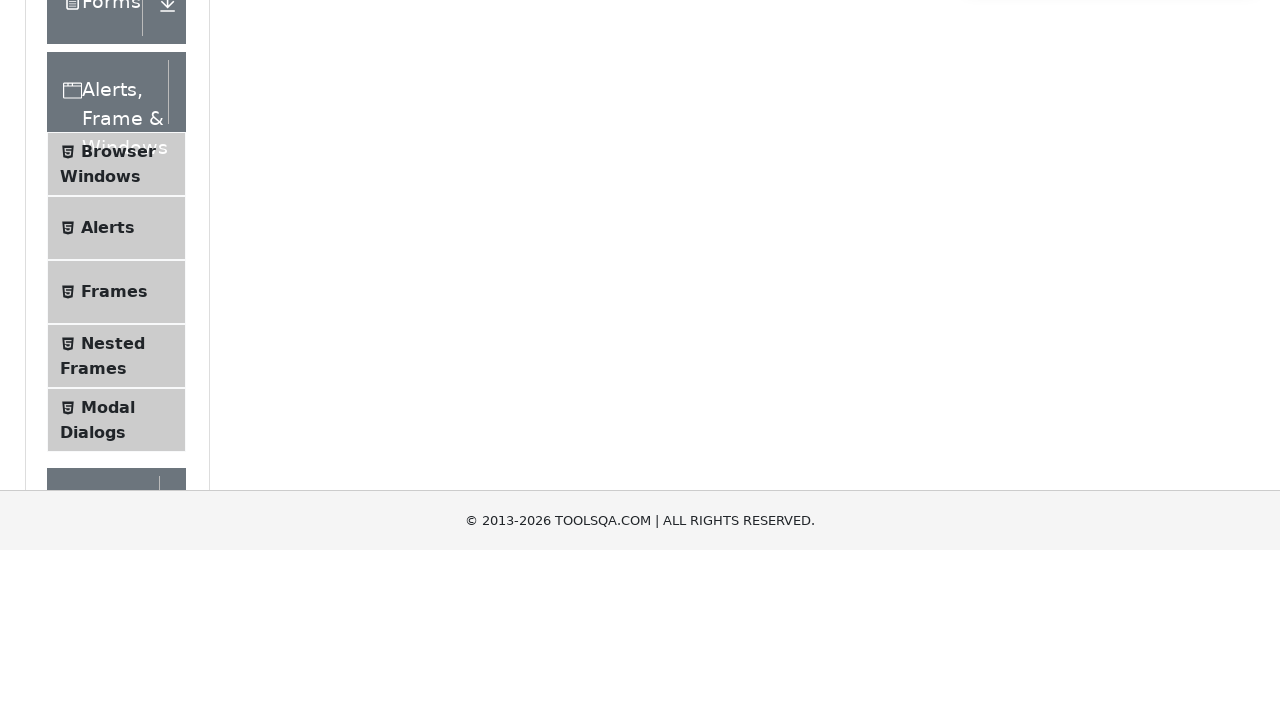

Scrolled down the page by 500 pixels
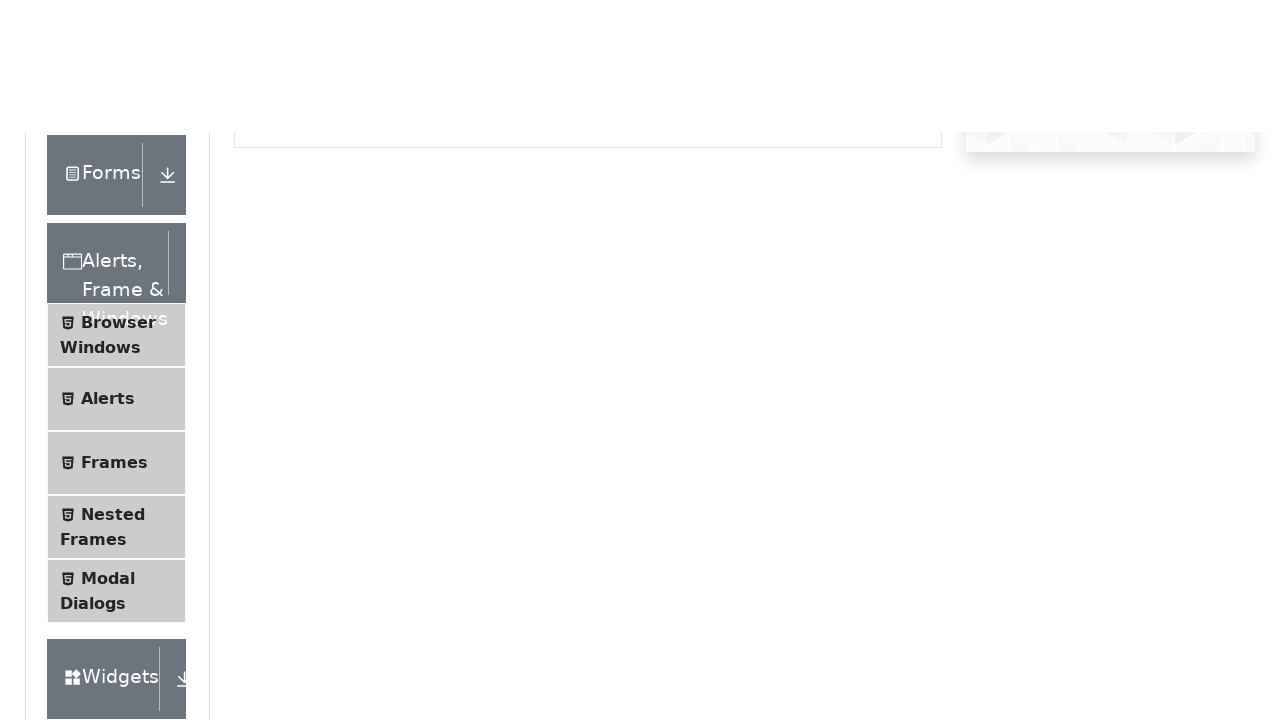

Waited for scroll animation to complete
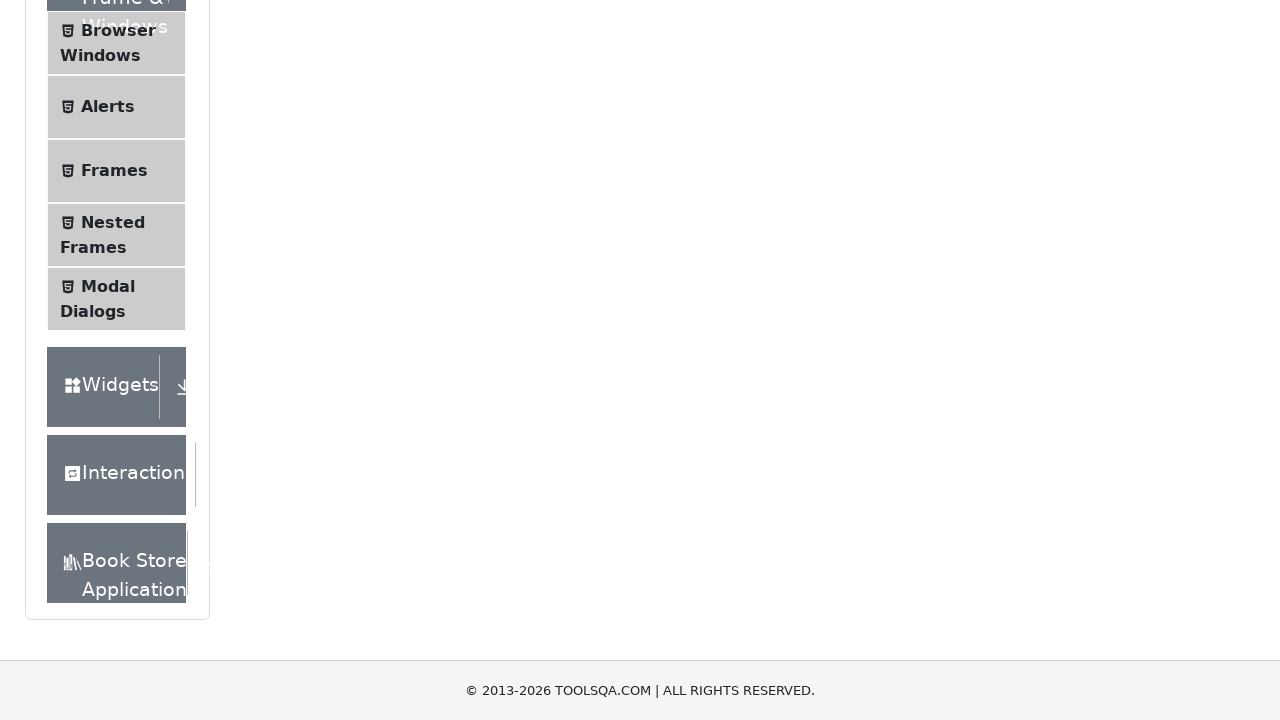

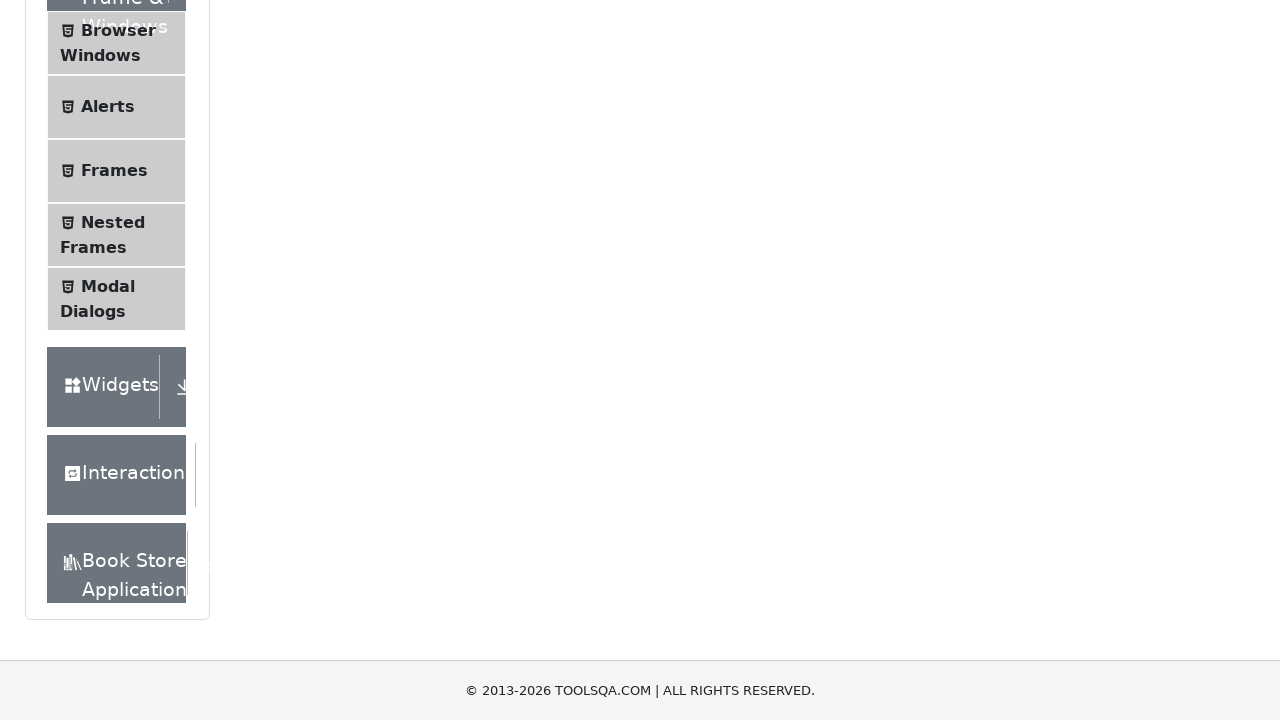